Tests selecting options from a dropdown menu by their value attribute, cycling through multiple selections

Starting URL: https://testcenter.techproeducation.com/index.php?page=dropdown

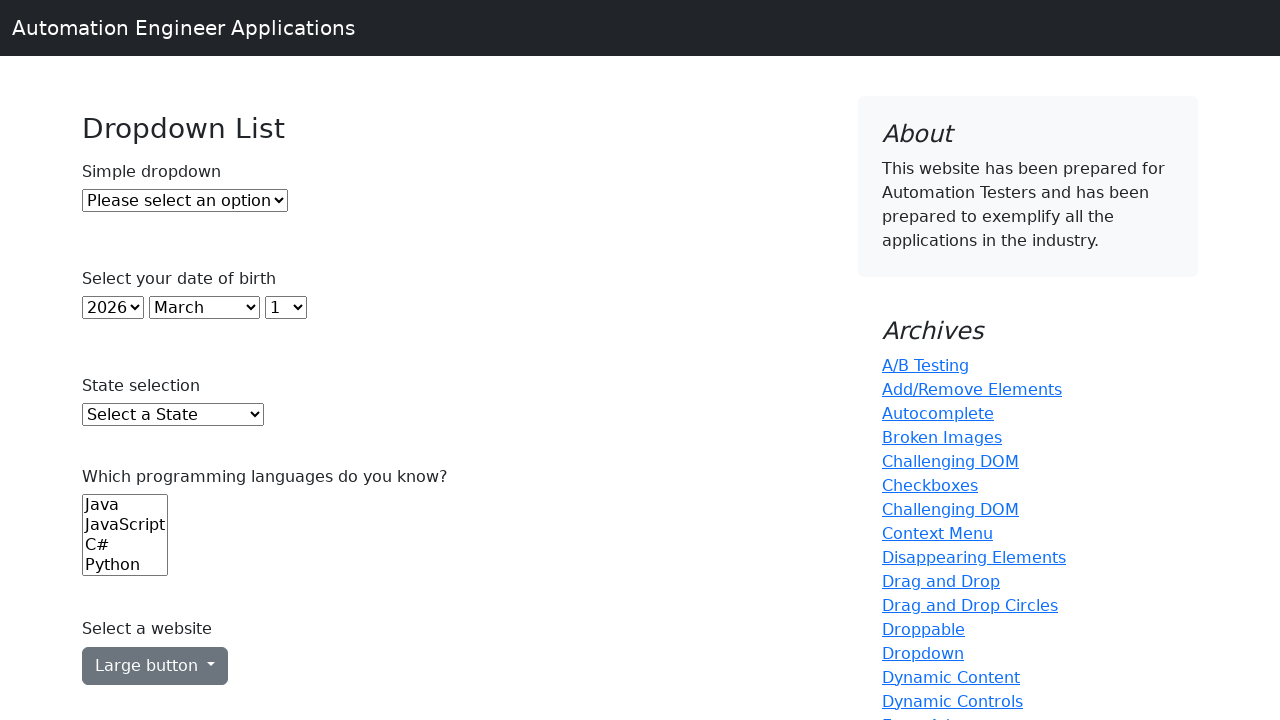

Selected option with value '1' from dropdown menu on #dropdown
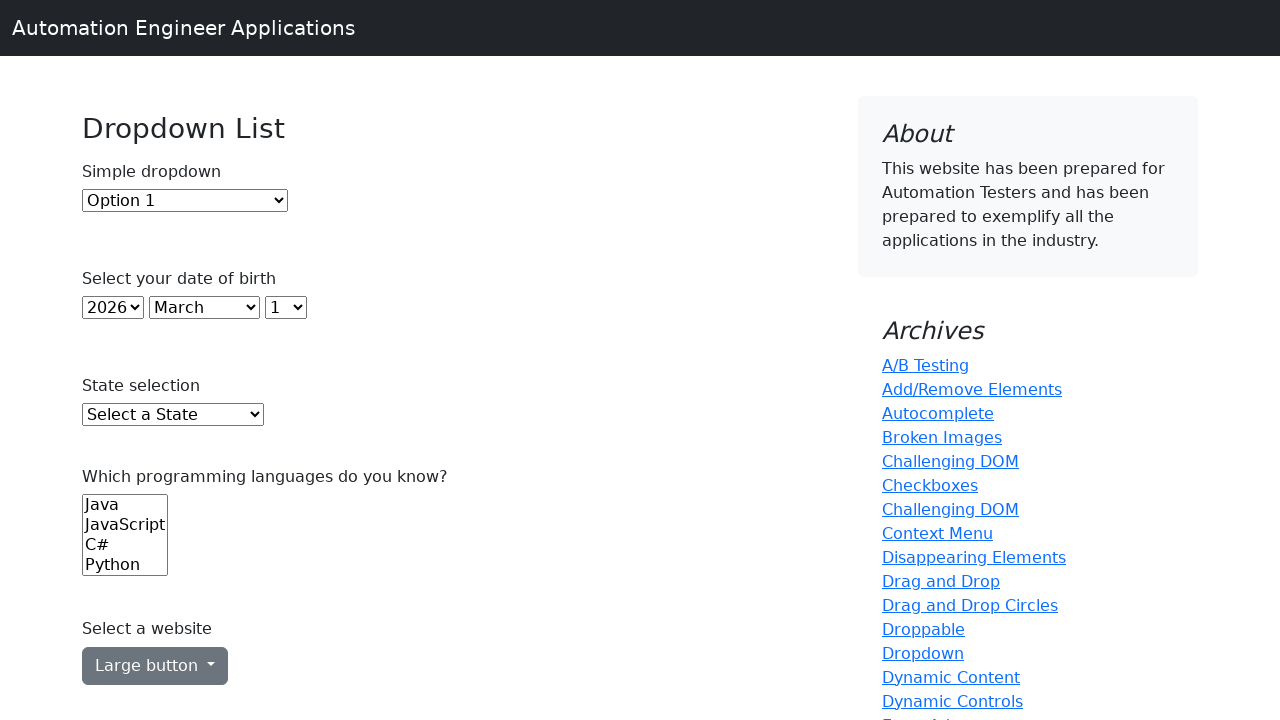

Selected option with value '2' from dropdown menu on #dropdown
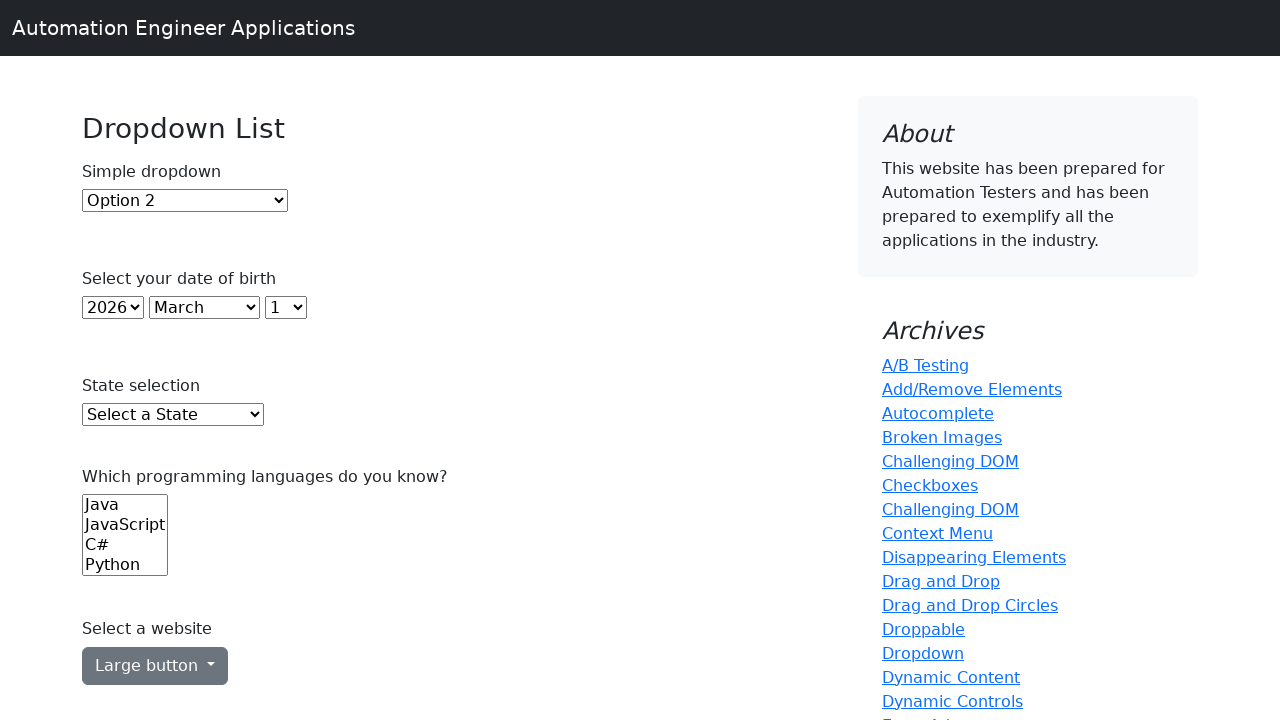

Selected option with value '1' from dropdown menu again on #dropdown
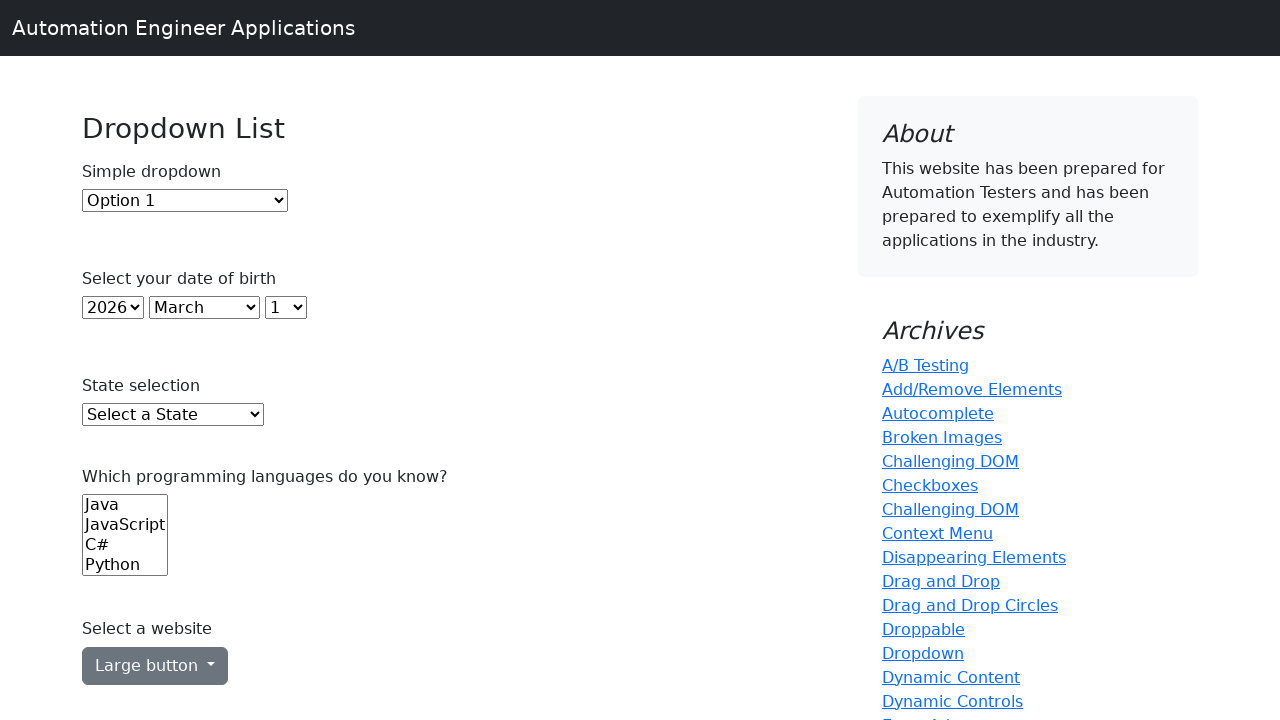

Selected option with value '2' from dropdown menu again on #dropdown
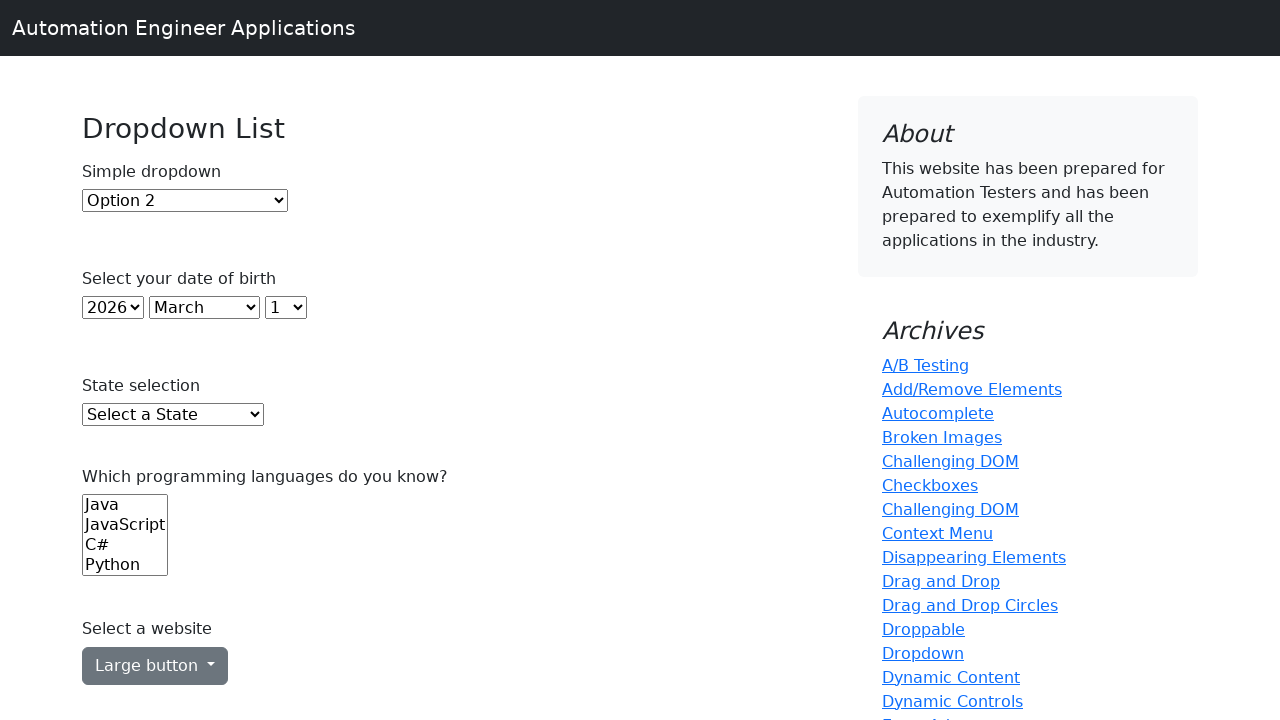

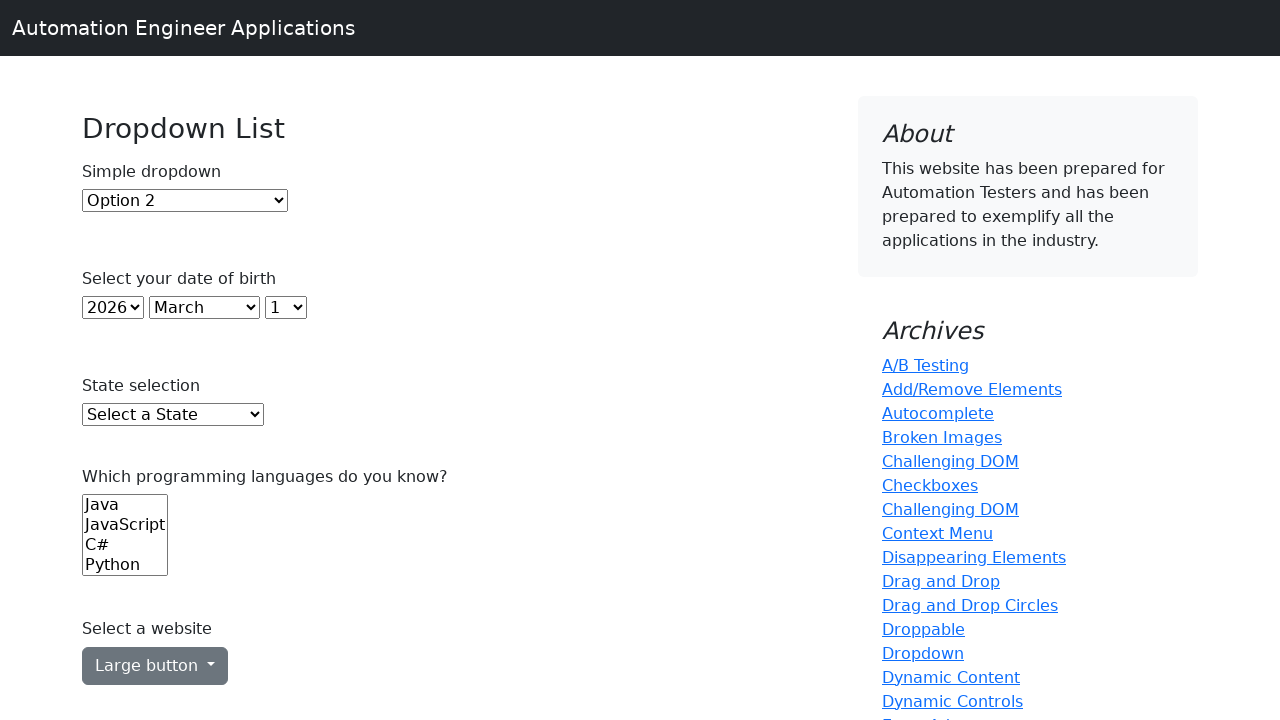